Tests a text box form by filling in user name, email, current address, and permanent address fields, then verifies the output displays all entered values correctly.

Starting URL: https://demoqa.com/text-box

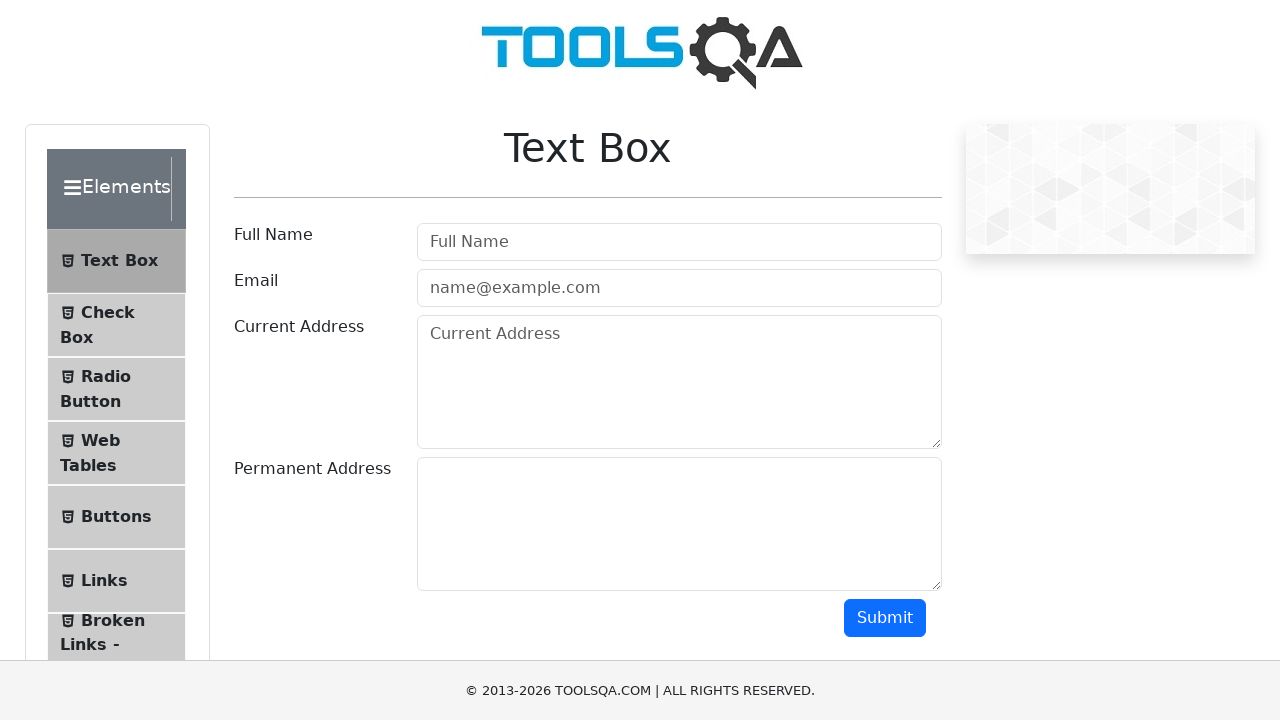

Filled user name field with 'Alan' on #userName
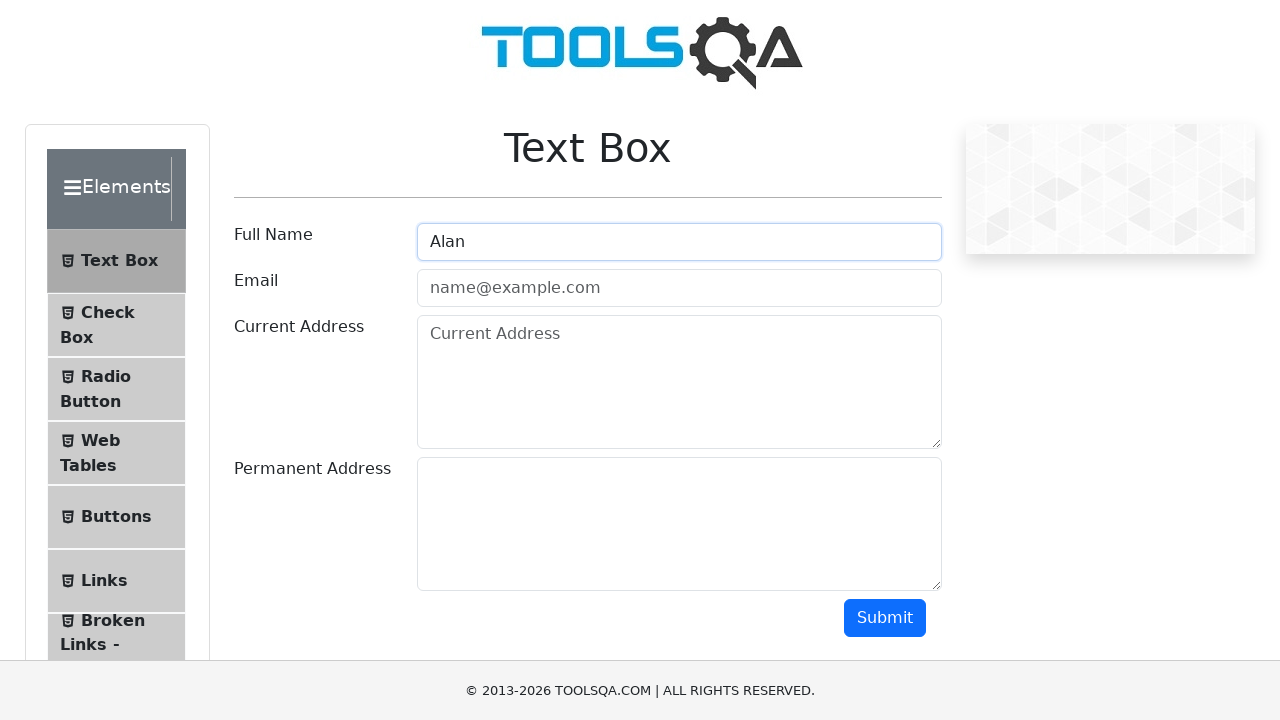

Filled email field with 'test@email.ru' on #userEmail
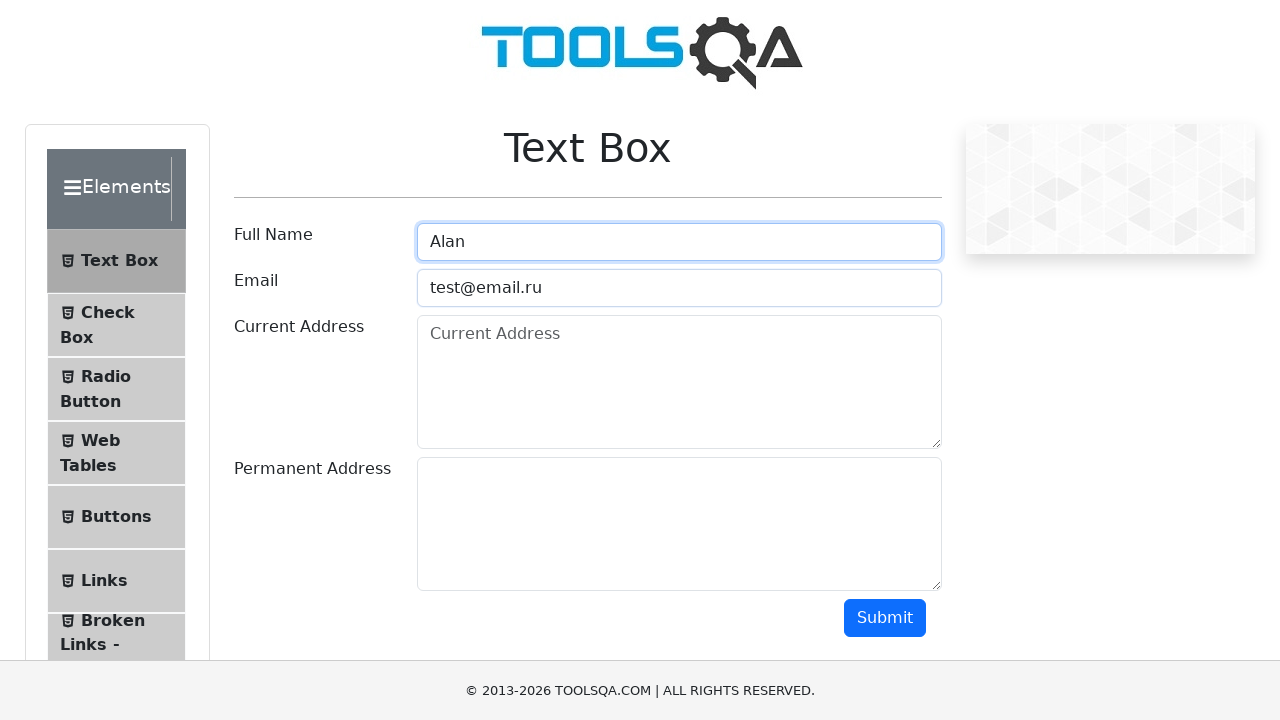

Filled current address field with '125 W Houston St' on #currentAddress
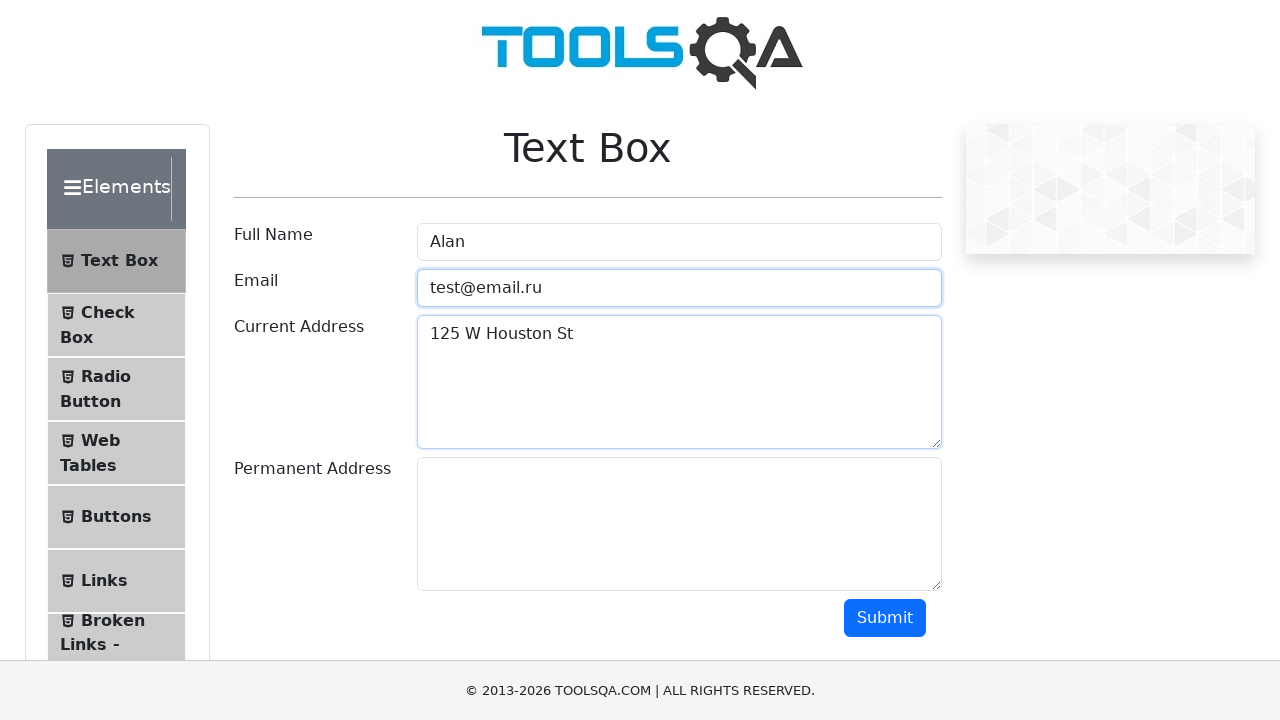

Filled permanent address field with '45 Carnation Ave' on #permanentAddress
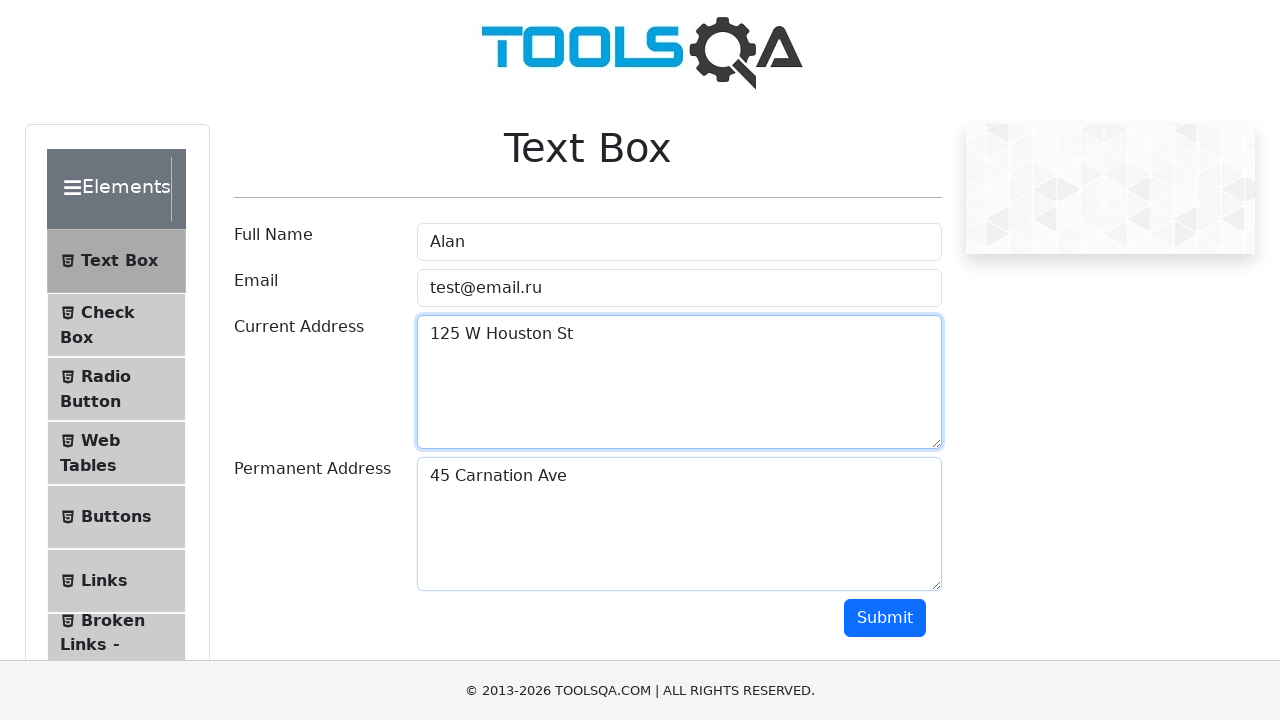

Clicked submit button to submit text box form at (885, 618) on #submit
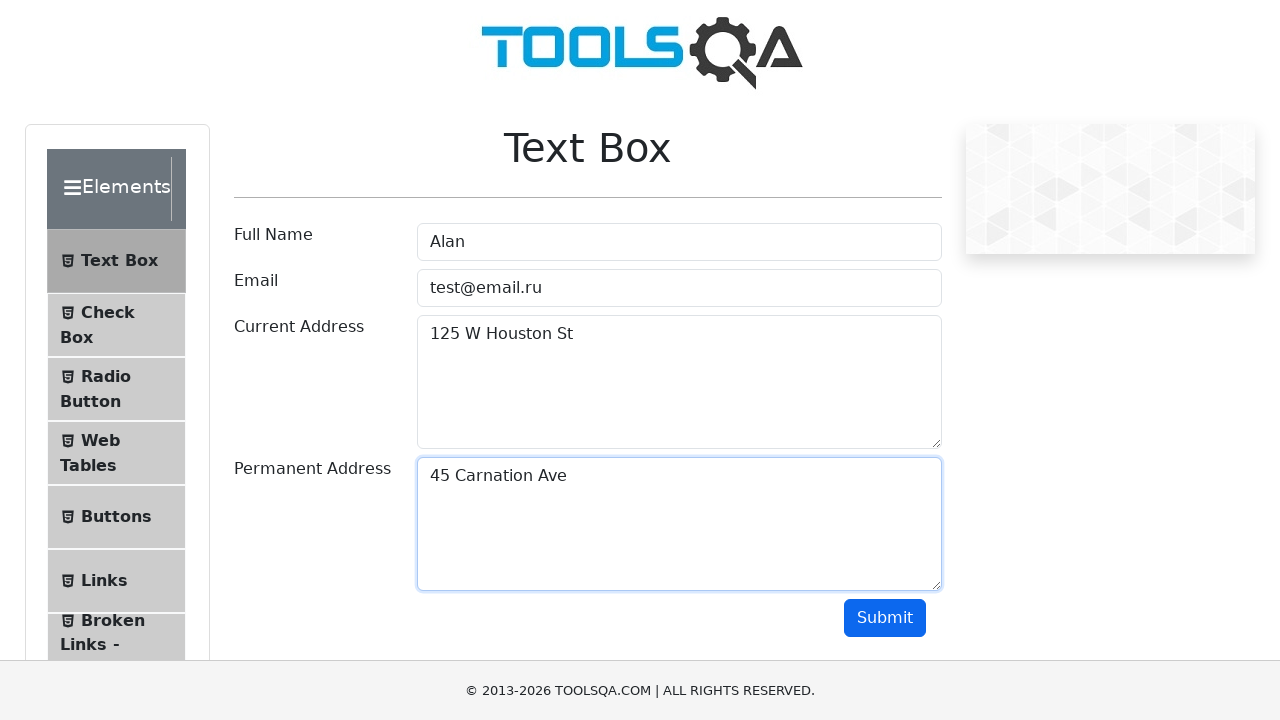

Output section loaded and verified all form values displayed correctly
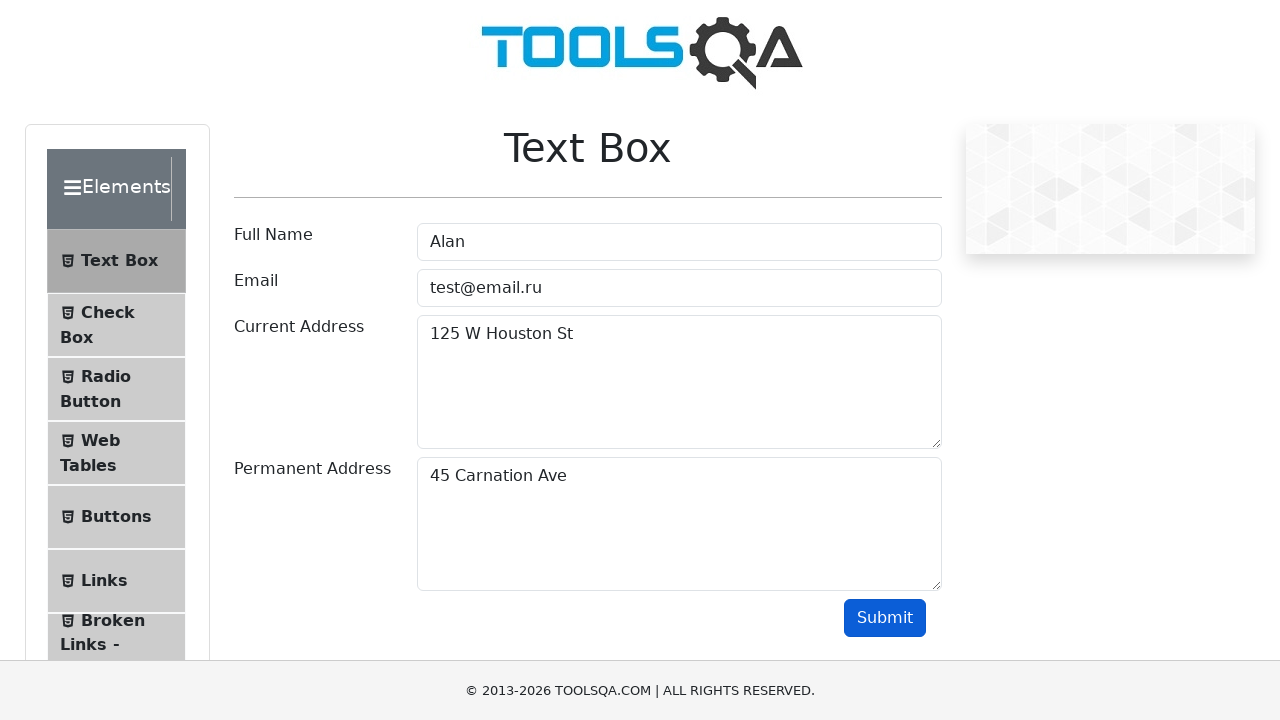

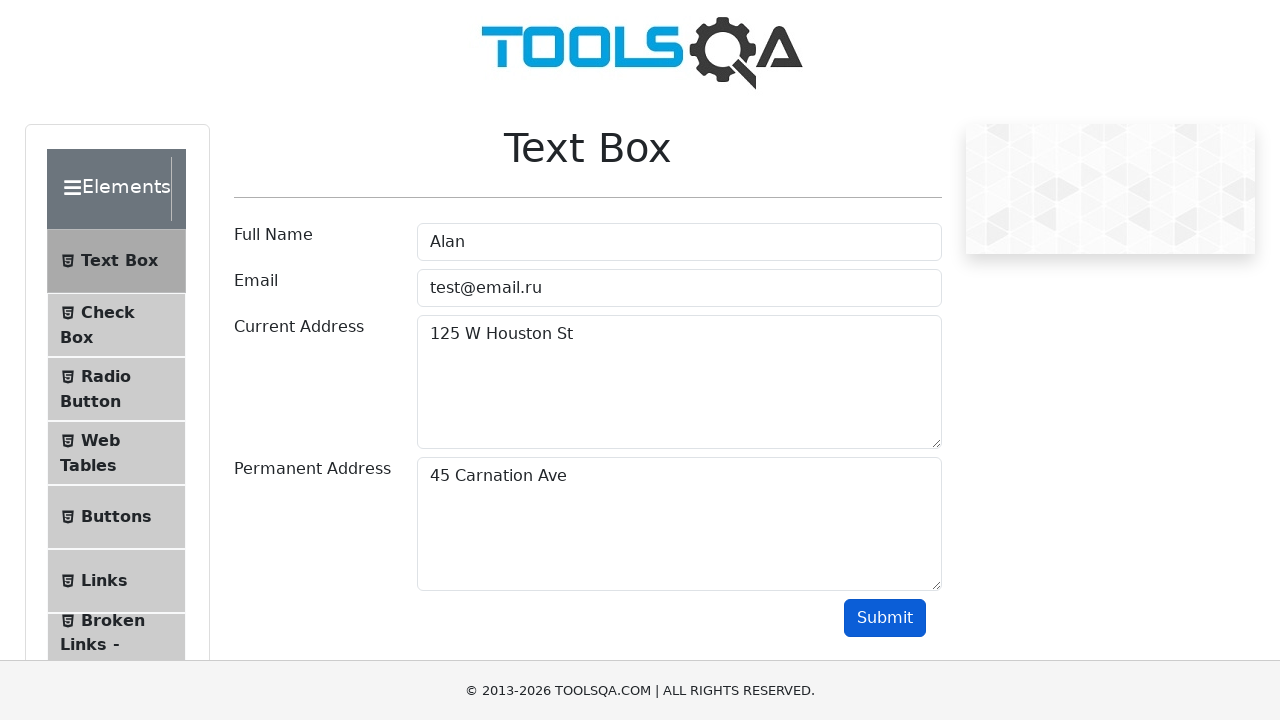